Tests file upload functionality by uploading a file and clicking the submit button on the Heroku test application.

Starting URL: https://the-internet.herokuapp.com/upload

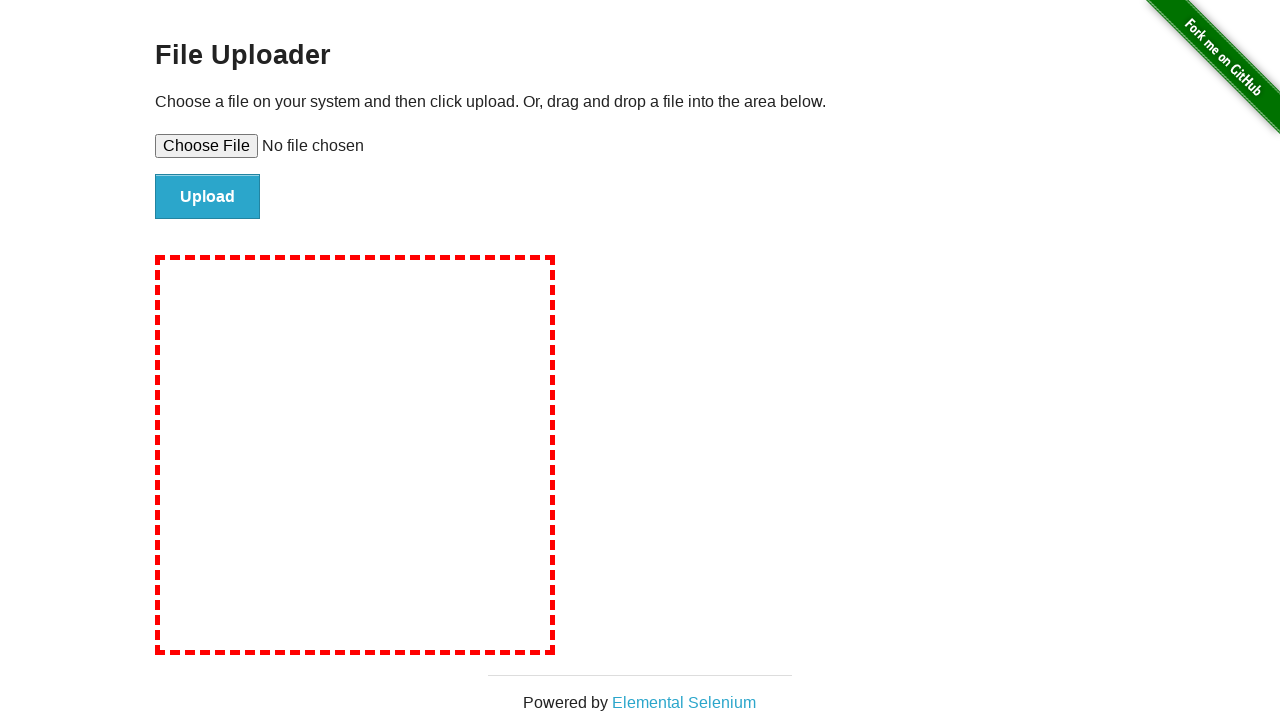

Set input file to upload test_upload.txt
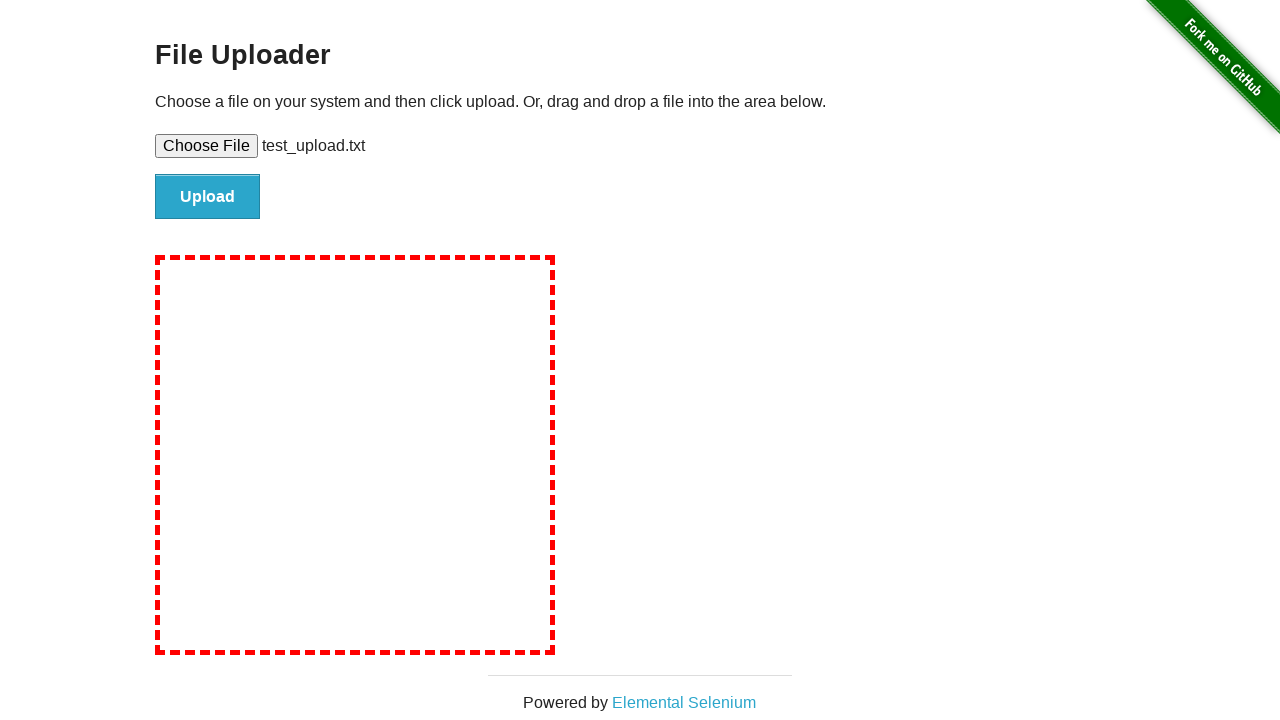

Submit button became visible
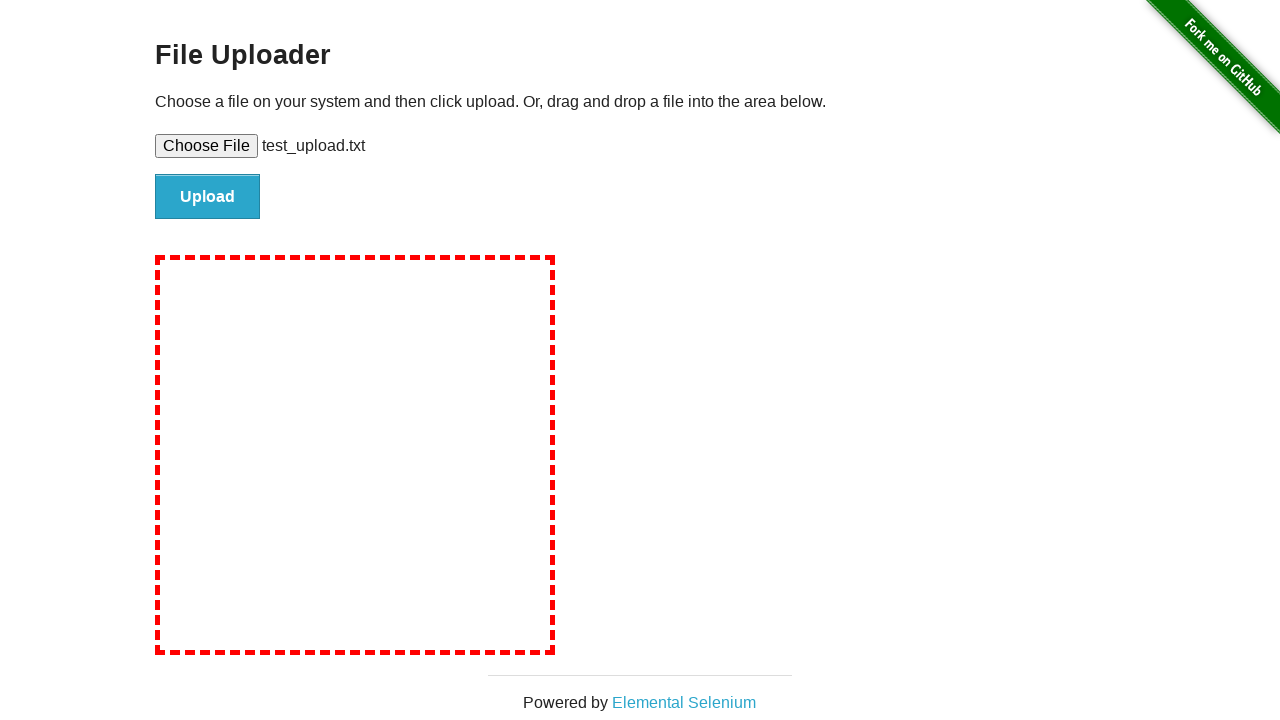

Clicked file submit button to upload the file at (208, 197) on #file-submit
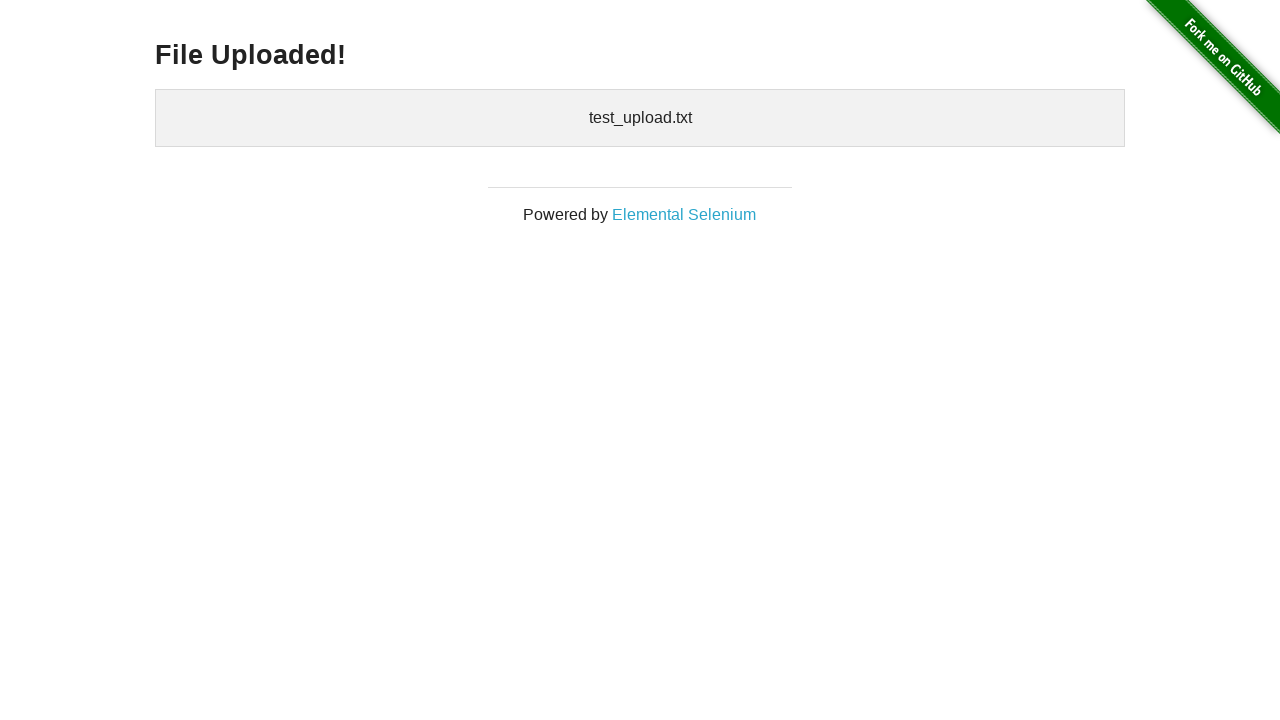

Upload confirmation heading appeared
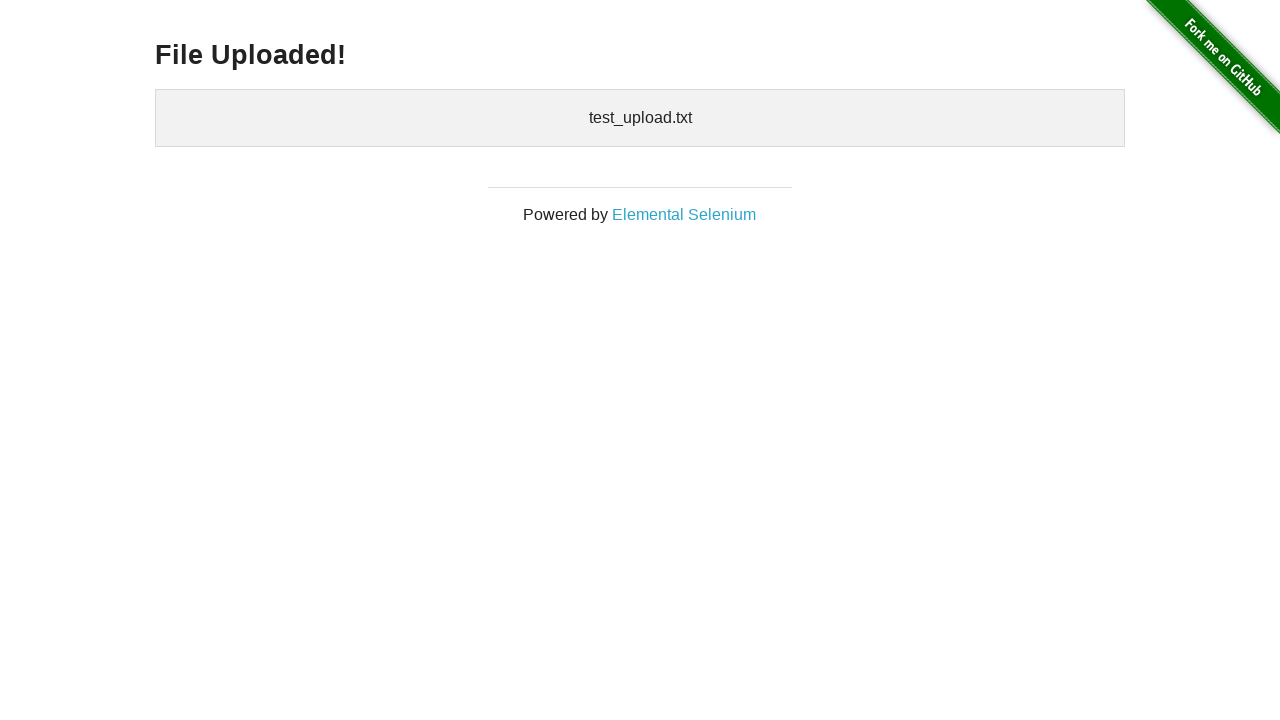

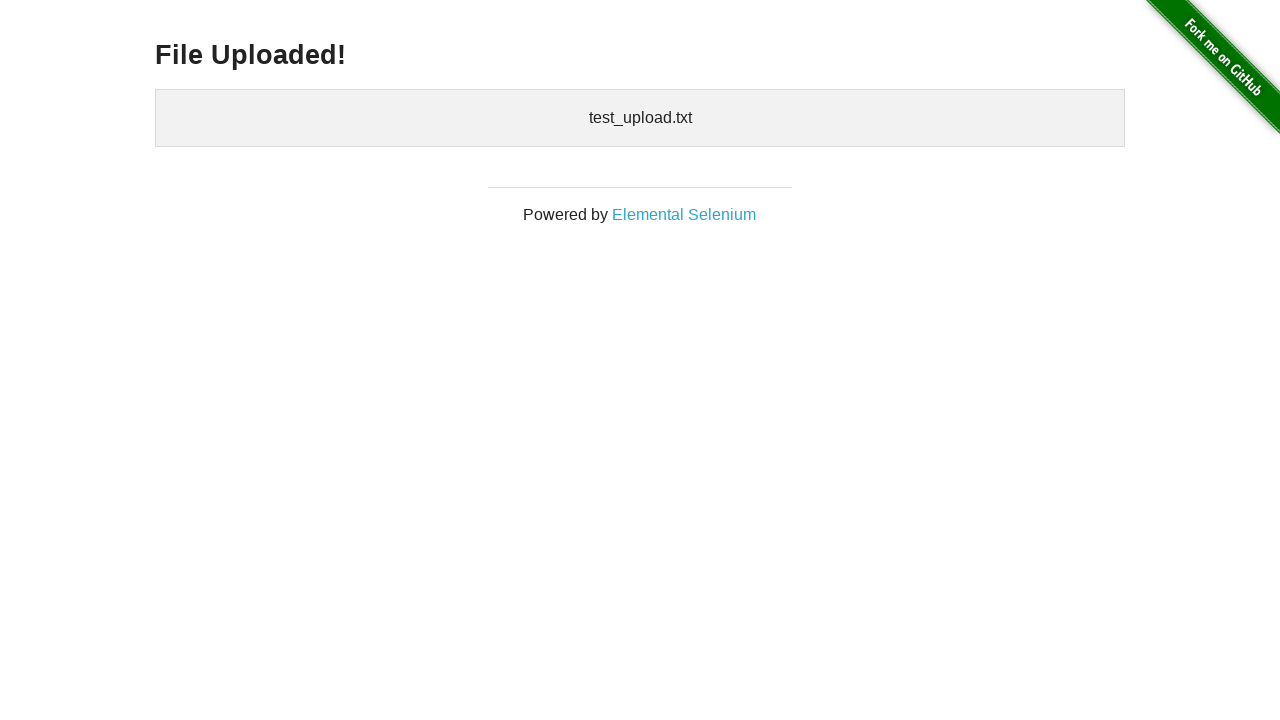